Tests a registration form by filling first name and last name fields using JavaScript execution, scrolling the page, selecting options from a multi-select listbox and dropdown, and refreshing the page.

Starting URL: http://demo.automationtesting.in/Register.html

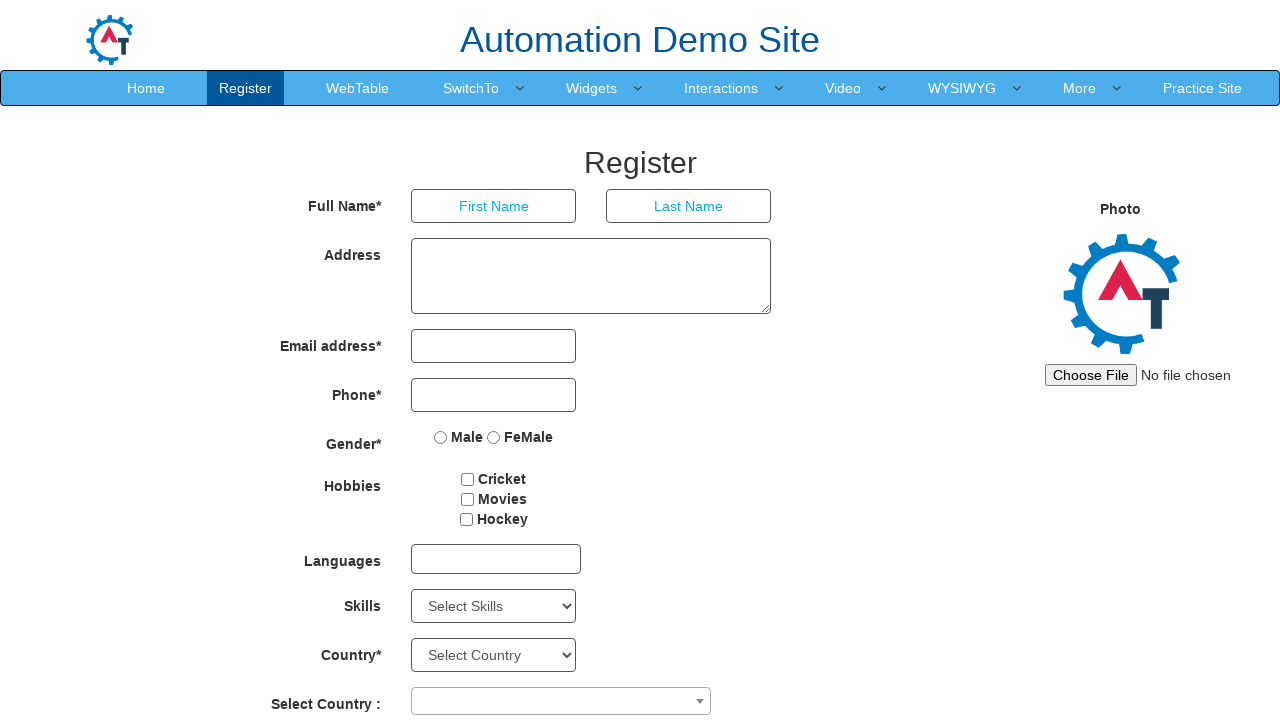

Set up dialog handler to accept alerts
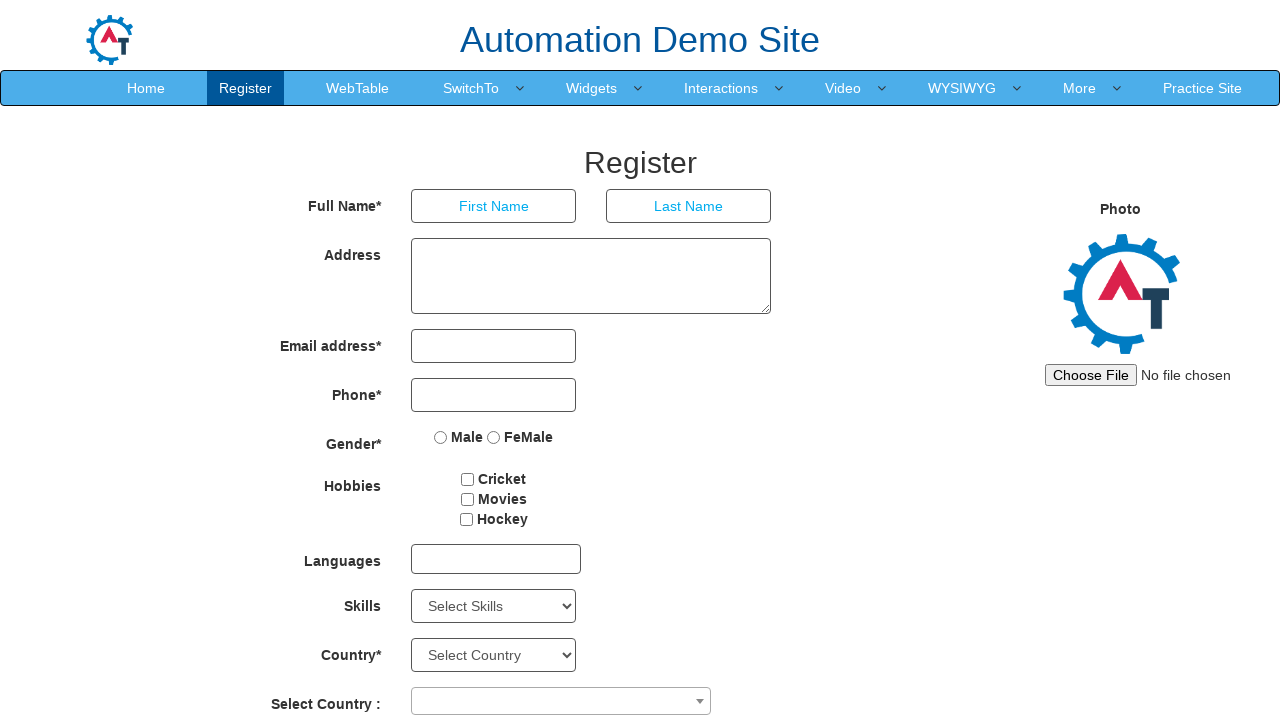

Triggered welcome alert via JavaScript
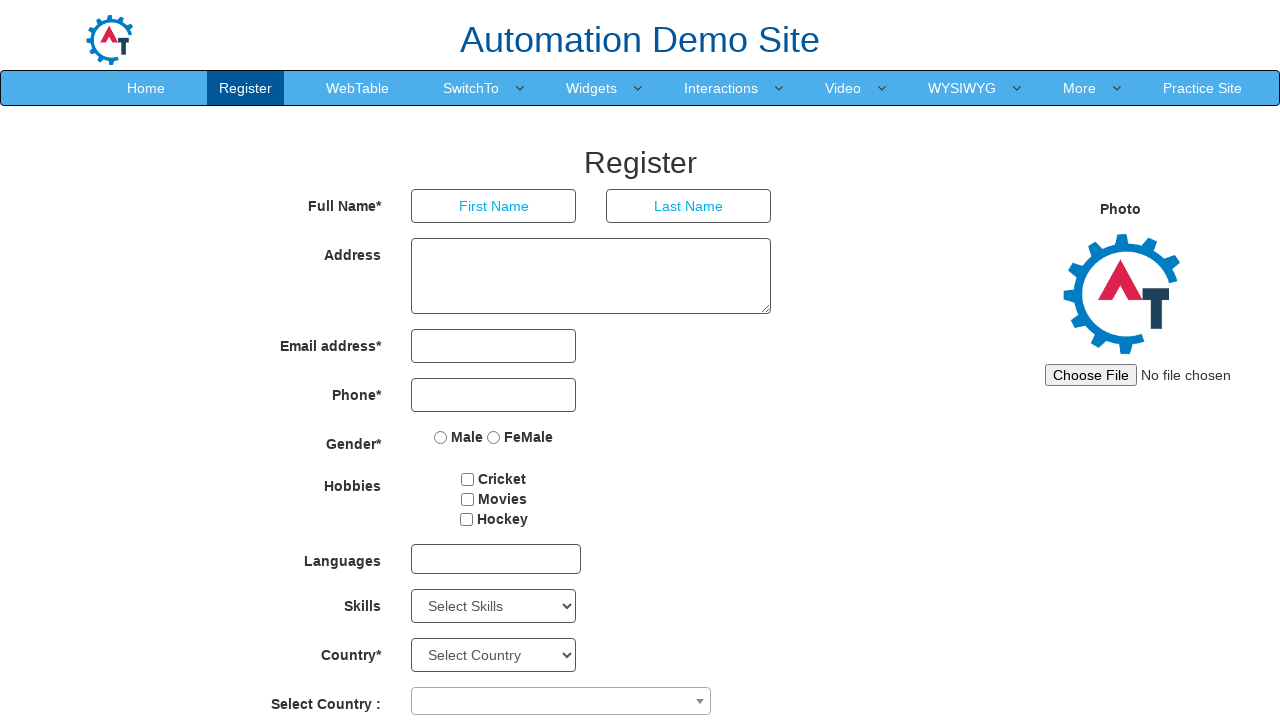

Filled first name field with 'Jones' using JavaScript execution on input[ng-model='FirstName']
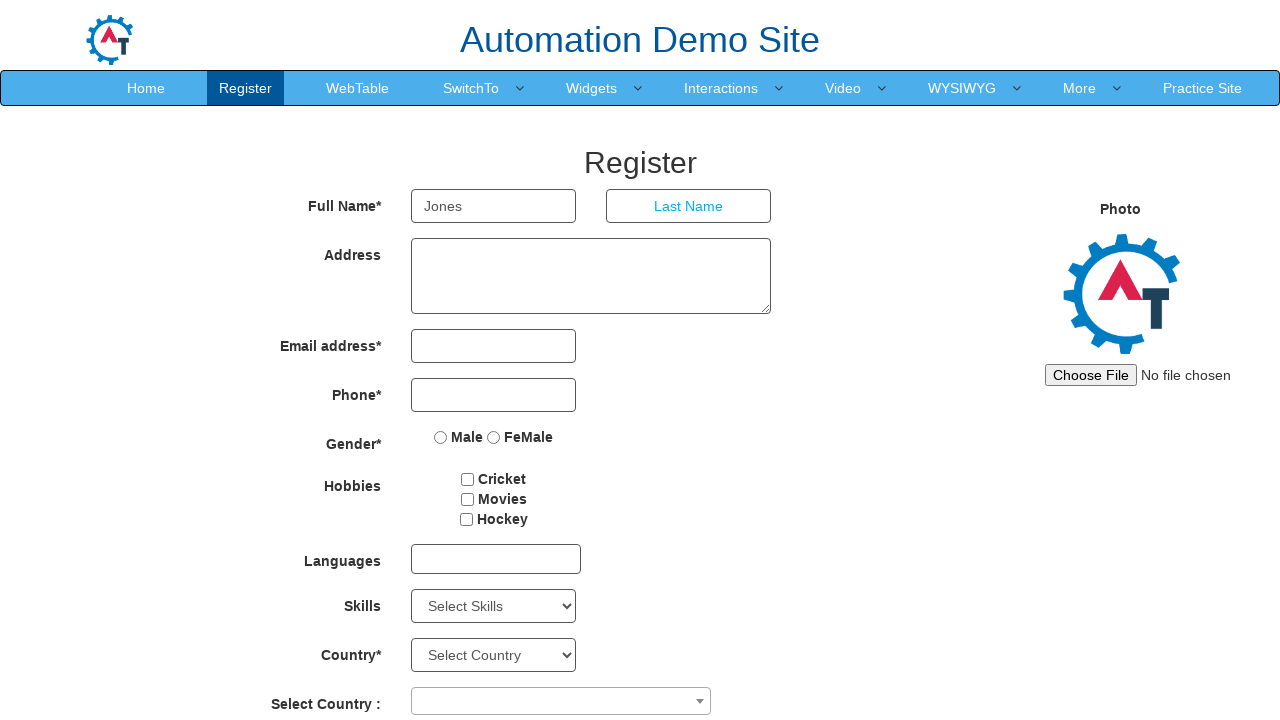

Filled last name field with 'Smith' using JavaScript execution on input[ng-model='LastName']
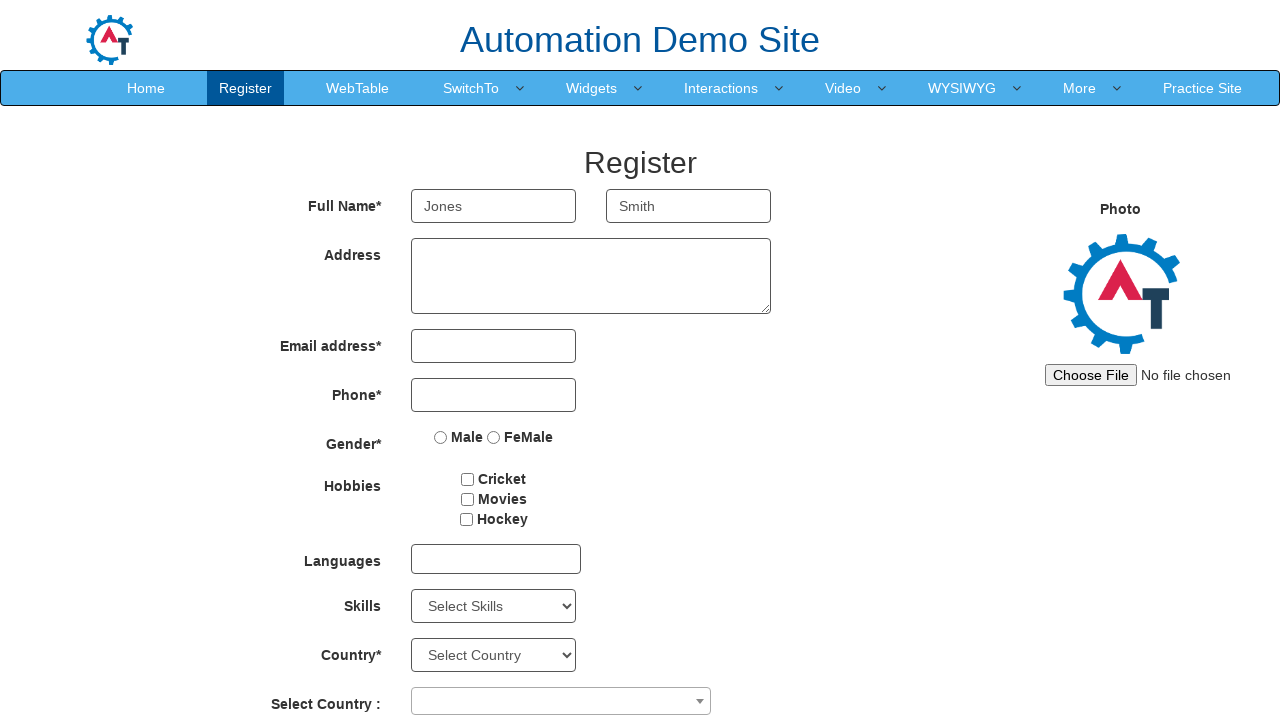

Scrolled page down by 600 pixels
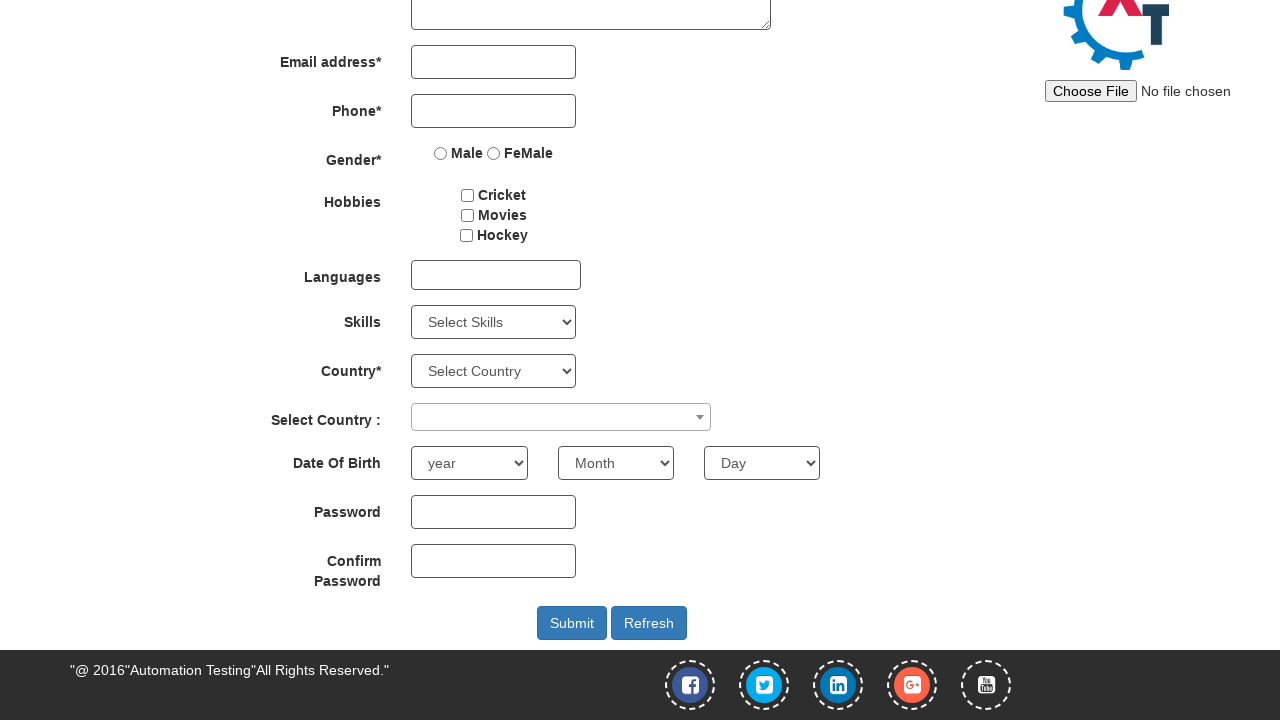

Scrolled page back up by 600 pixels
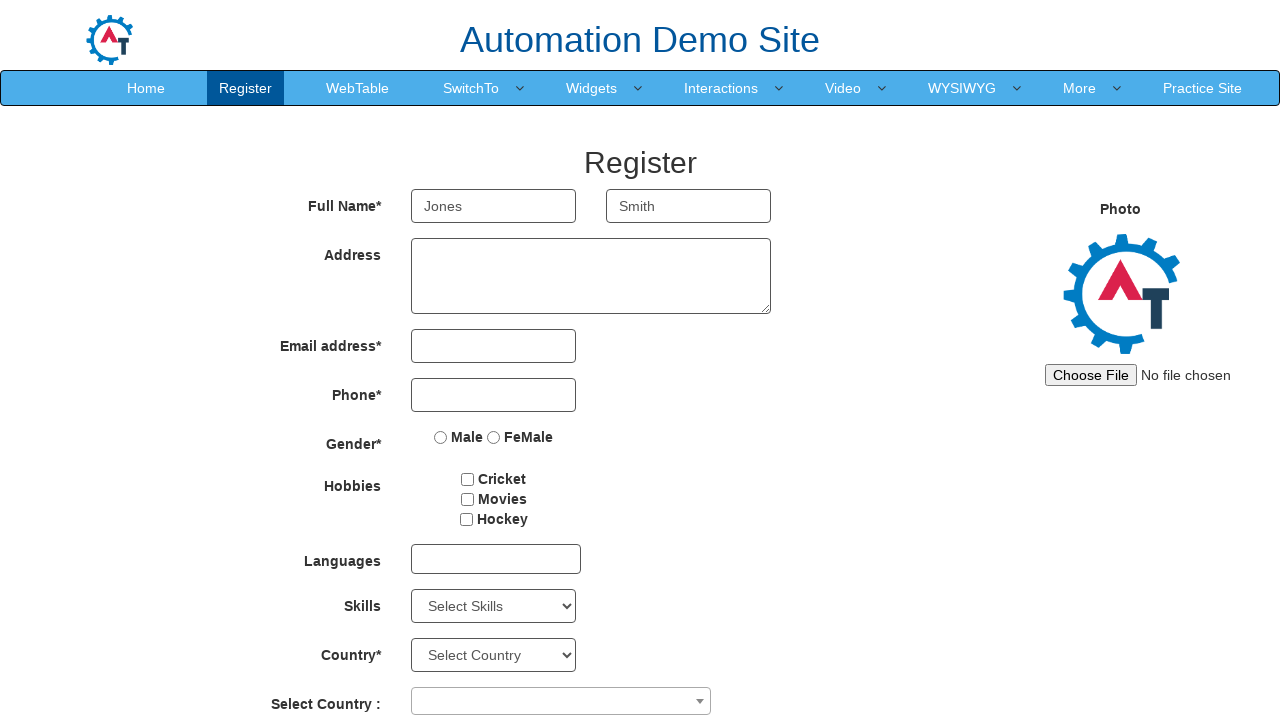

Scrolled page down again by 600 pixels
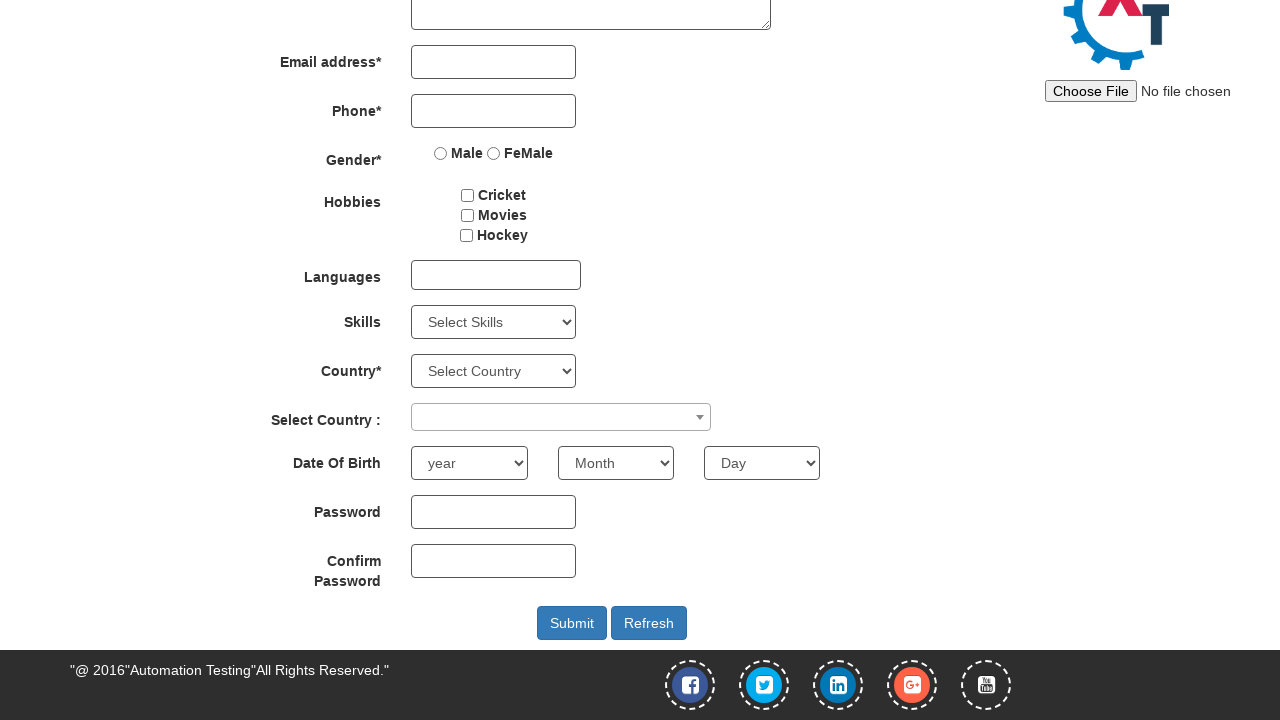

Opened multi-select dropdown at (496, 275) on #msdd
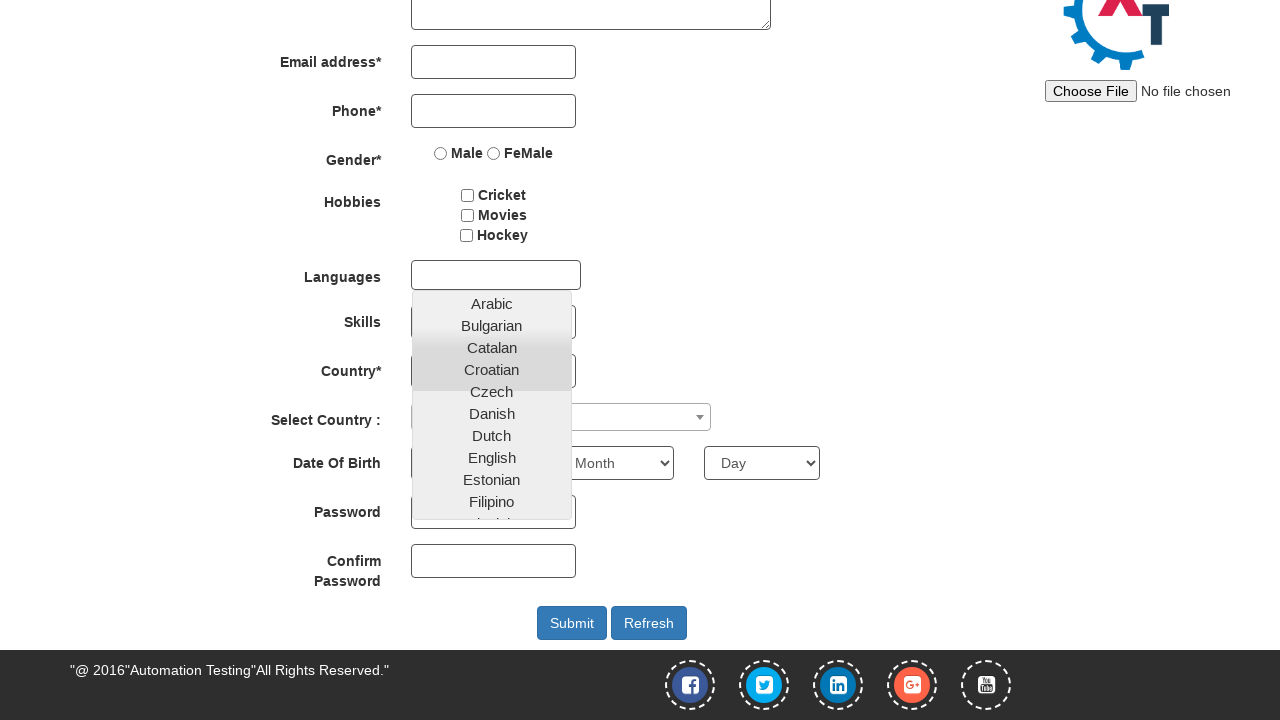

Selected first option from multi-select list at (492, 304) on xpath=//*[@id='basicBootstrapForm']/div[7]/div/multi-select/div[2]/ul/li[1]
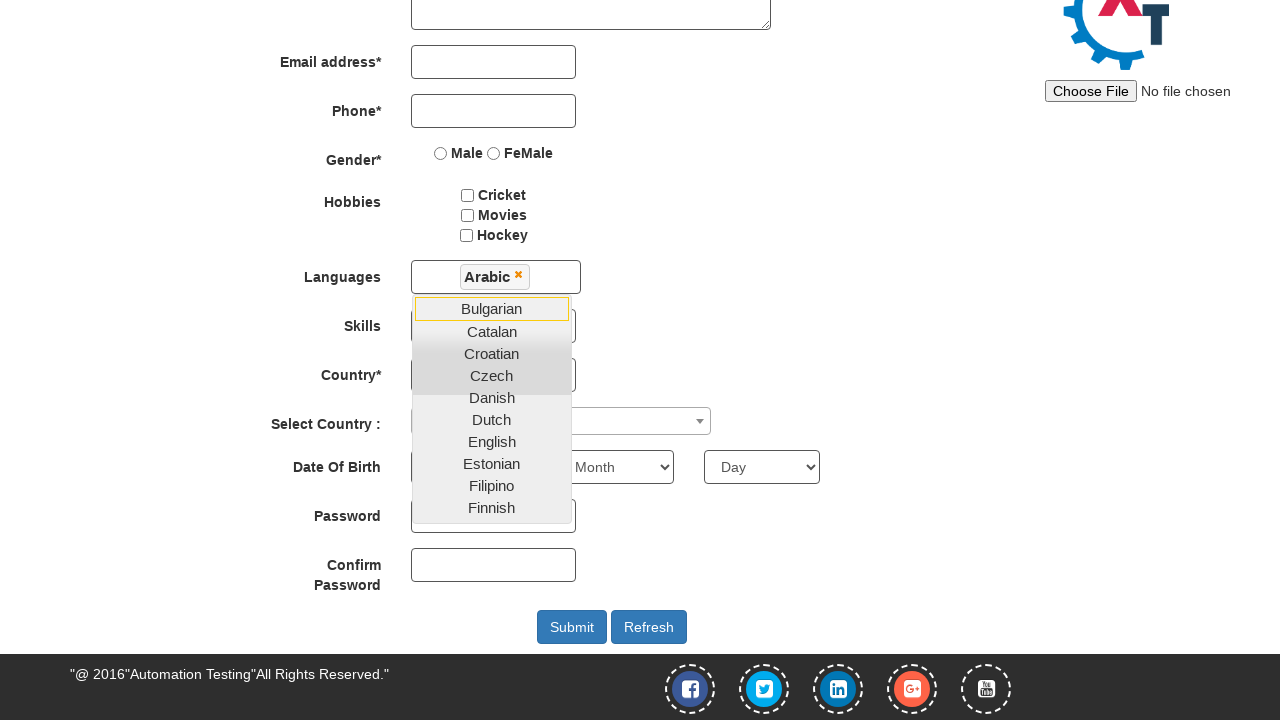

Scrolled Thai option into view in multi-select list
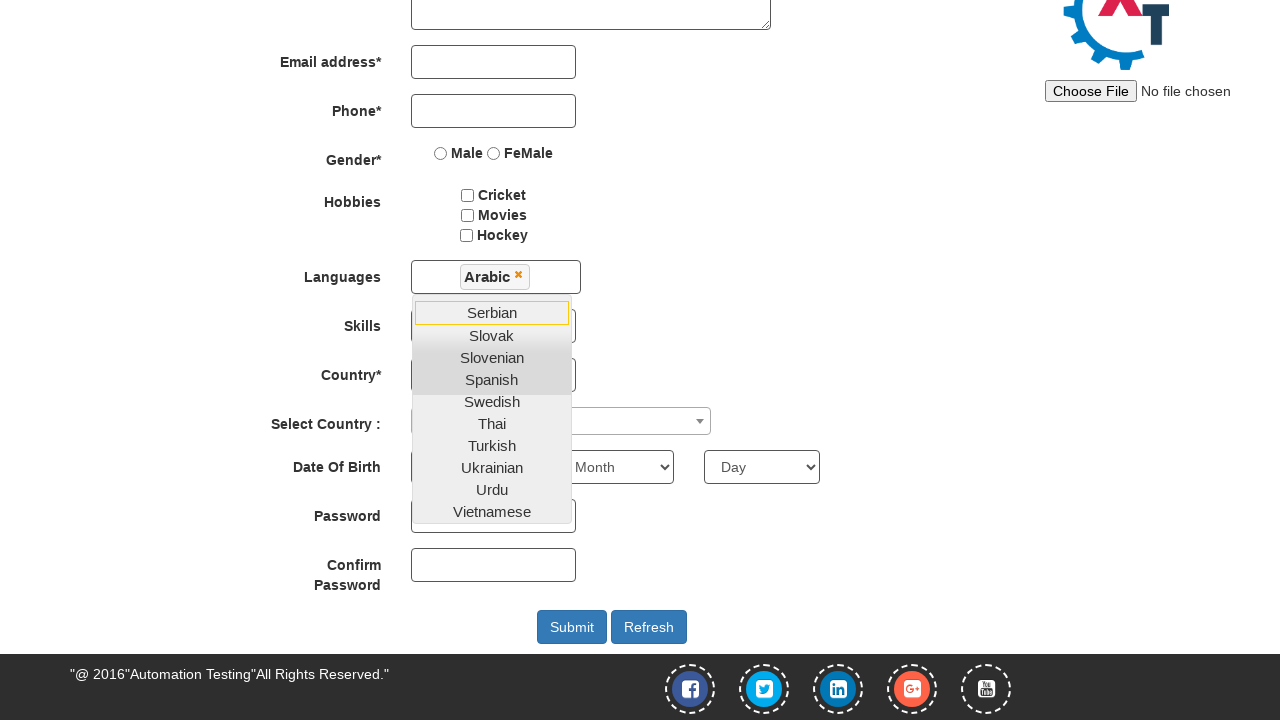

Selected Thai option from multi-select list at (492, 423) on xpath=//*[@id='basicBootstrapForm']/div[7]/div/multi-select/div[2]/ul/li[37]/a
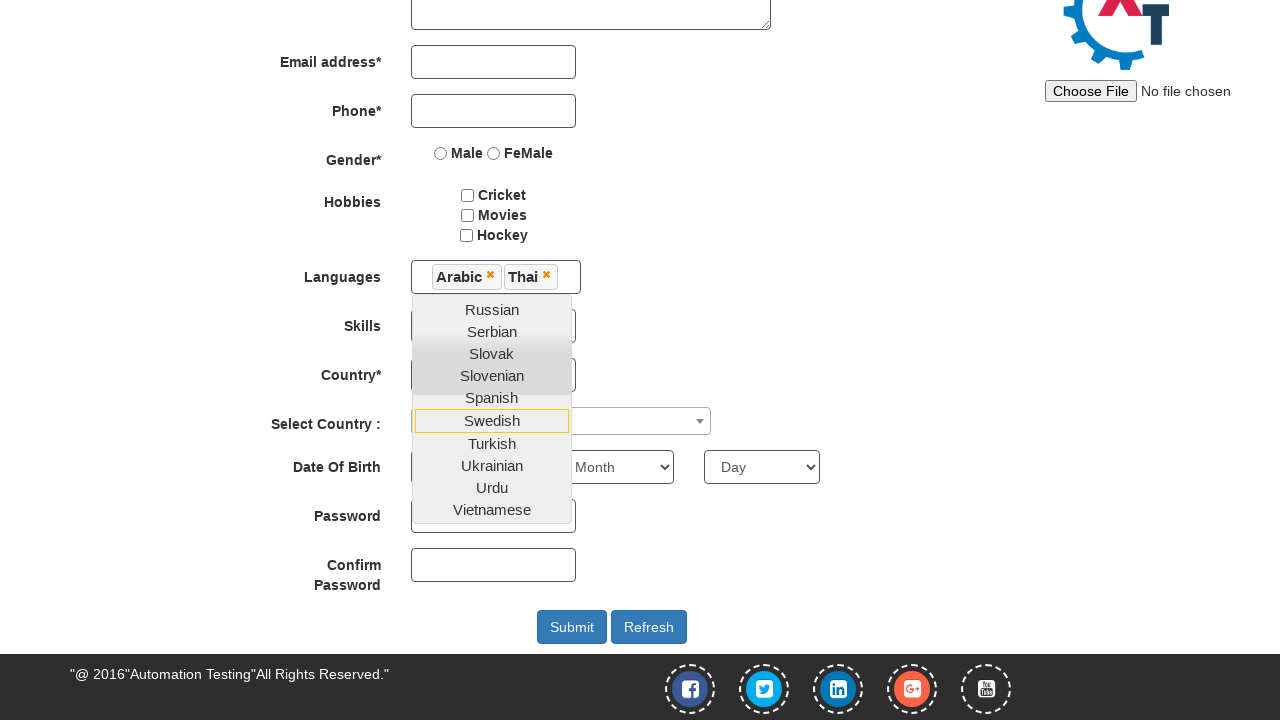

Selected Java from Skills dropdown on #Skills
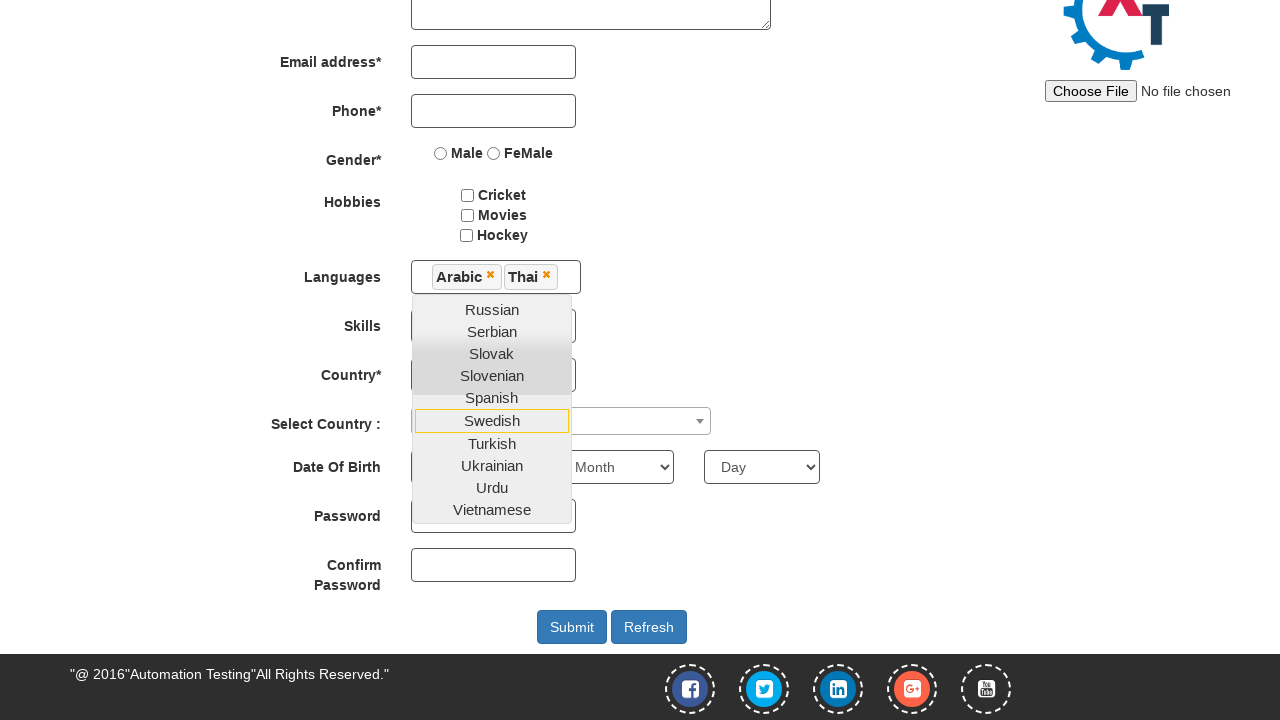

Scrolled page back up by 600 pixels
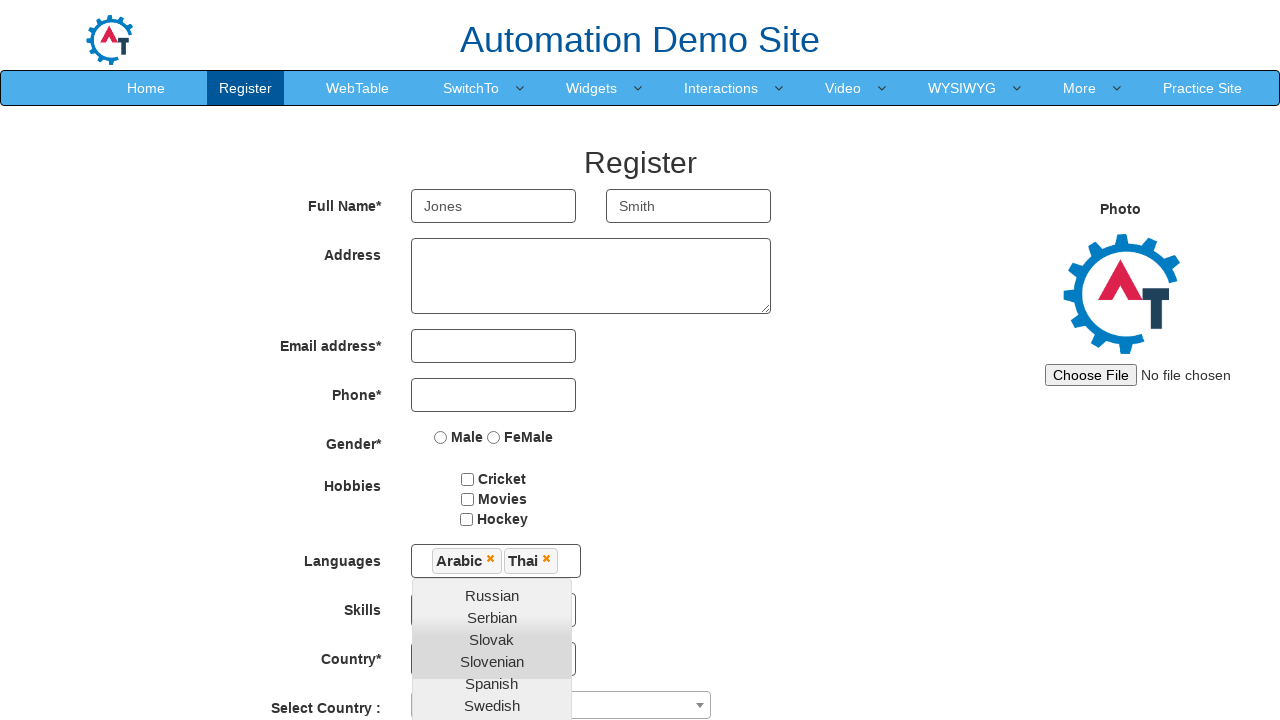

Refreshed the page using JavaScript
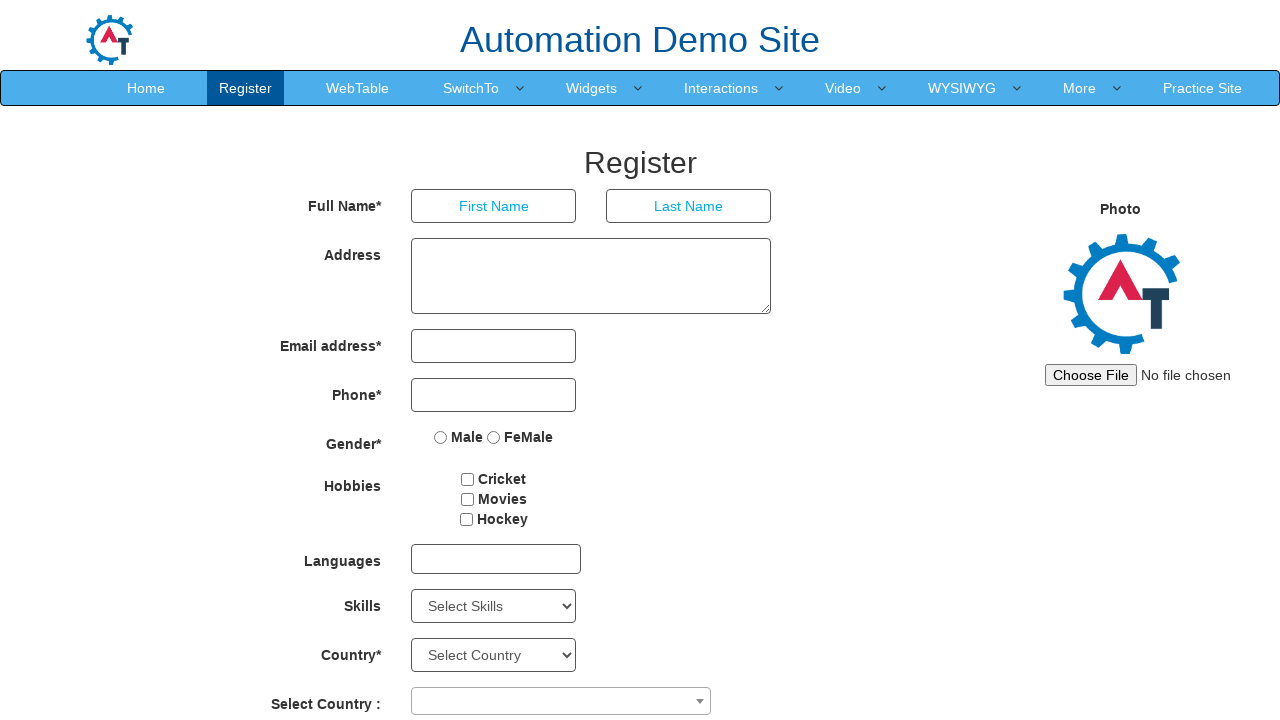

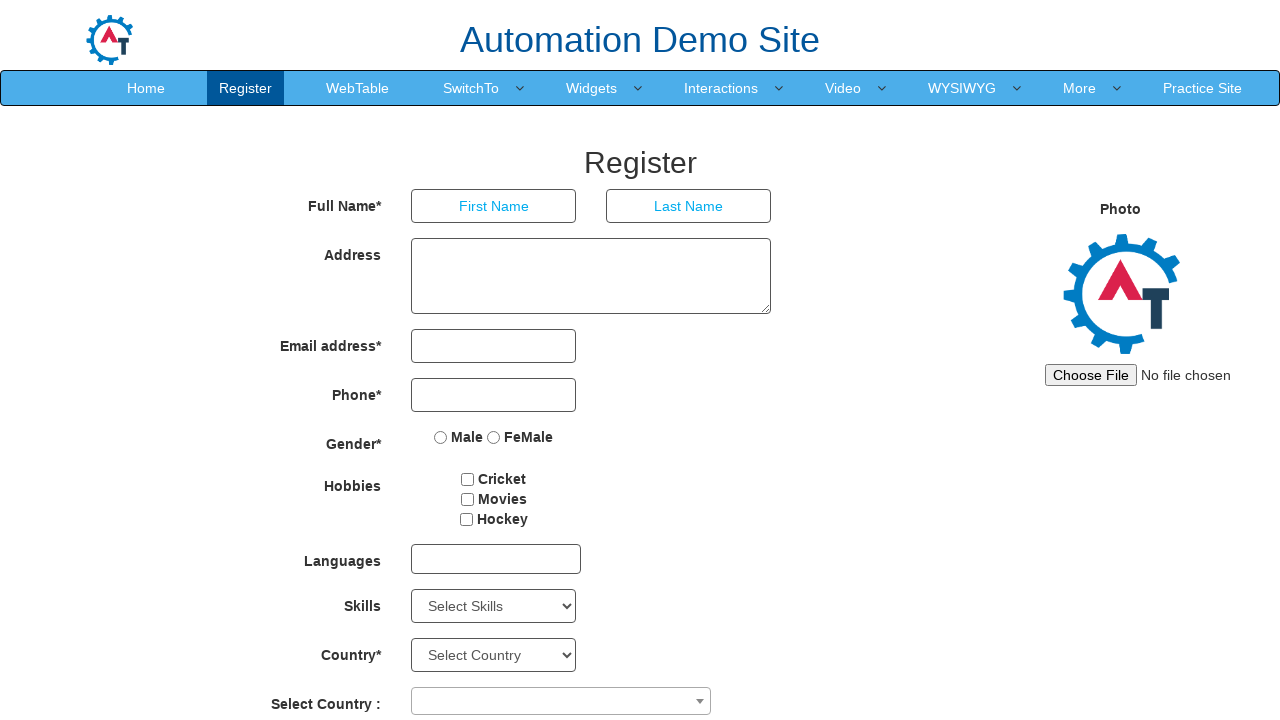